Navigates to the Forgot Password page

Starting URL: https://the-internet.herokuapp.com/

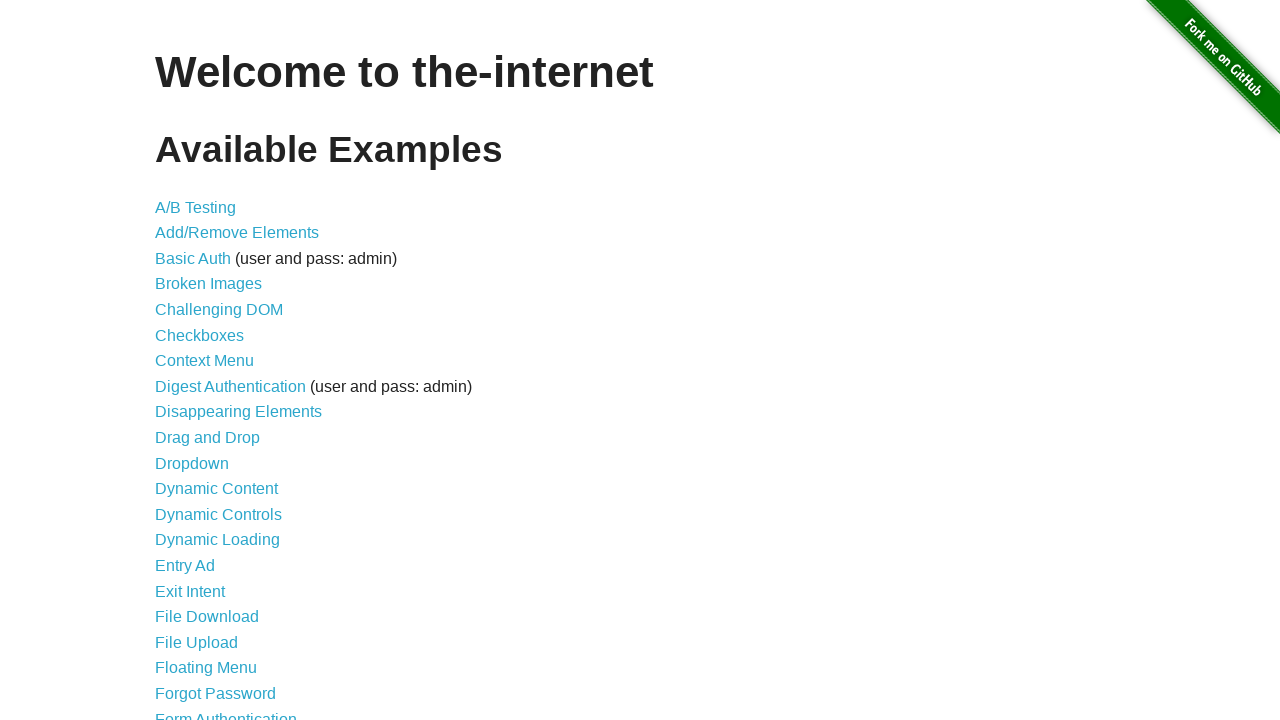

Clicked on Forgot Password link at (216, 693) on a[href='/forgot_password']
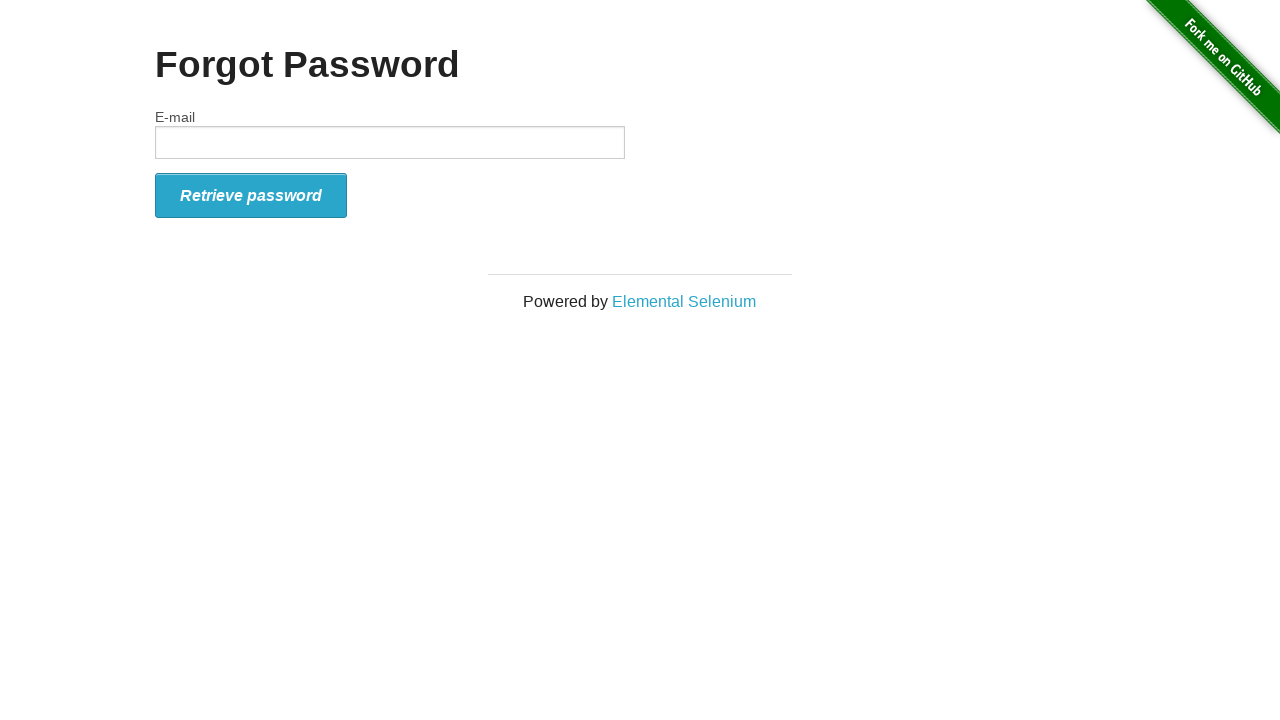

Forgot Password page loaded successfully
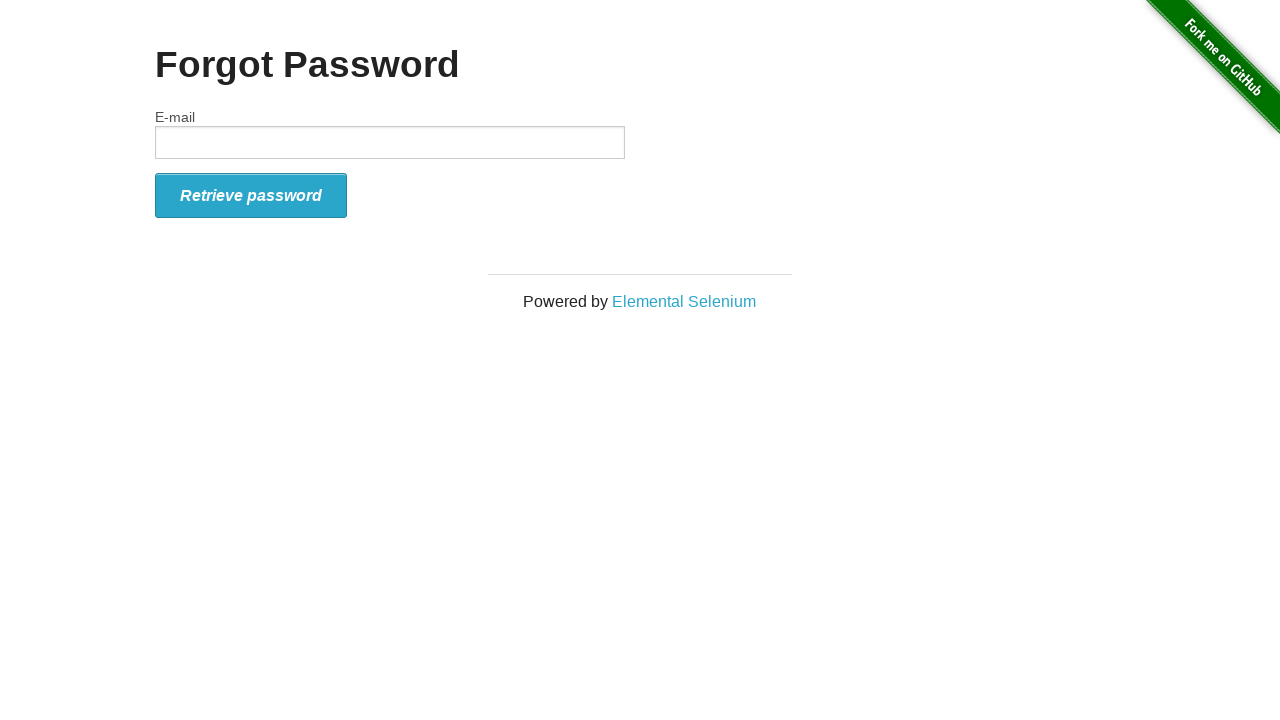

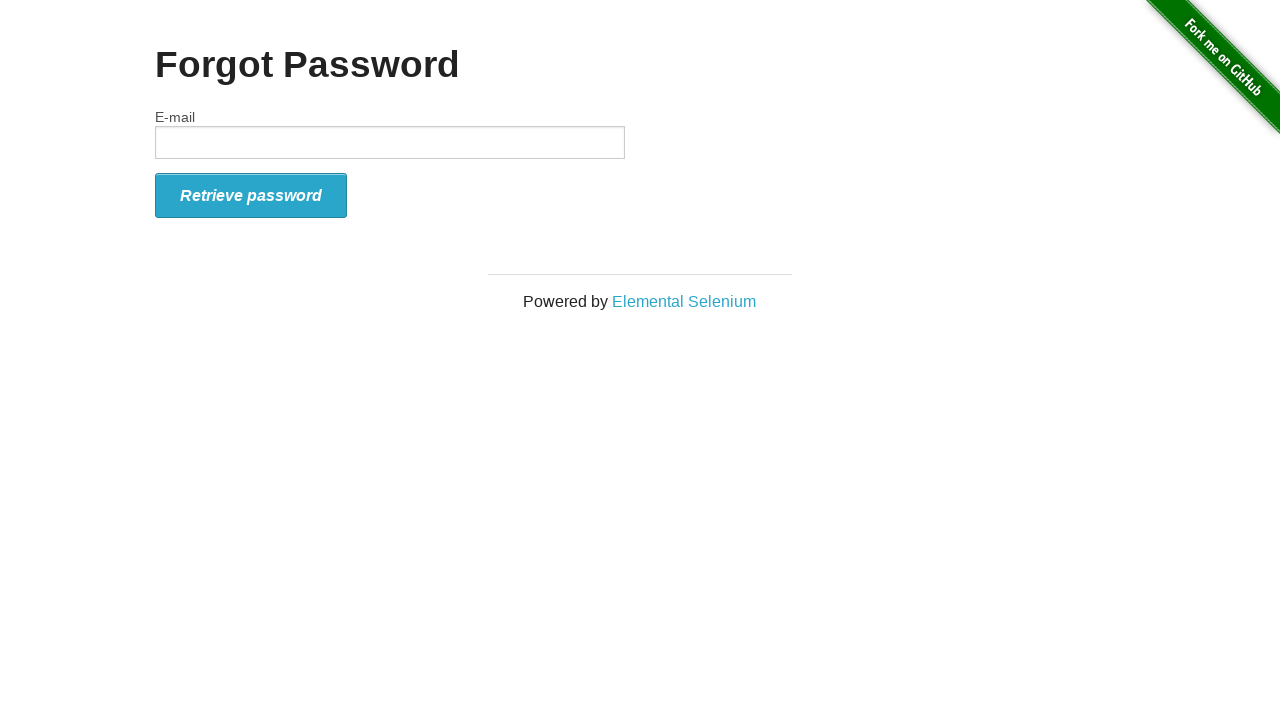